Tests an e-commerce flow by adding multiple products to cart, applying a promo code, and completing checkout with country selection

Starting URL: https://rahulshettyacademy.com/seleniumPractise/#/

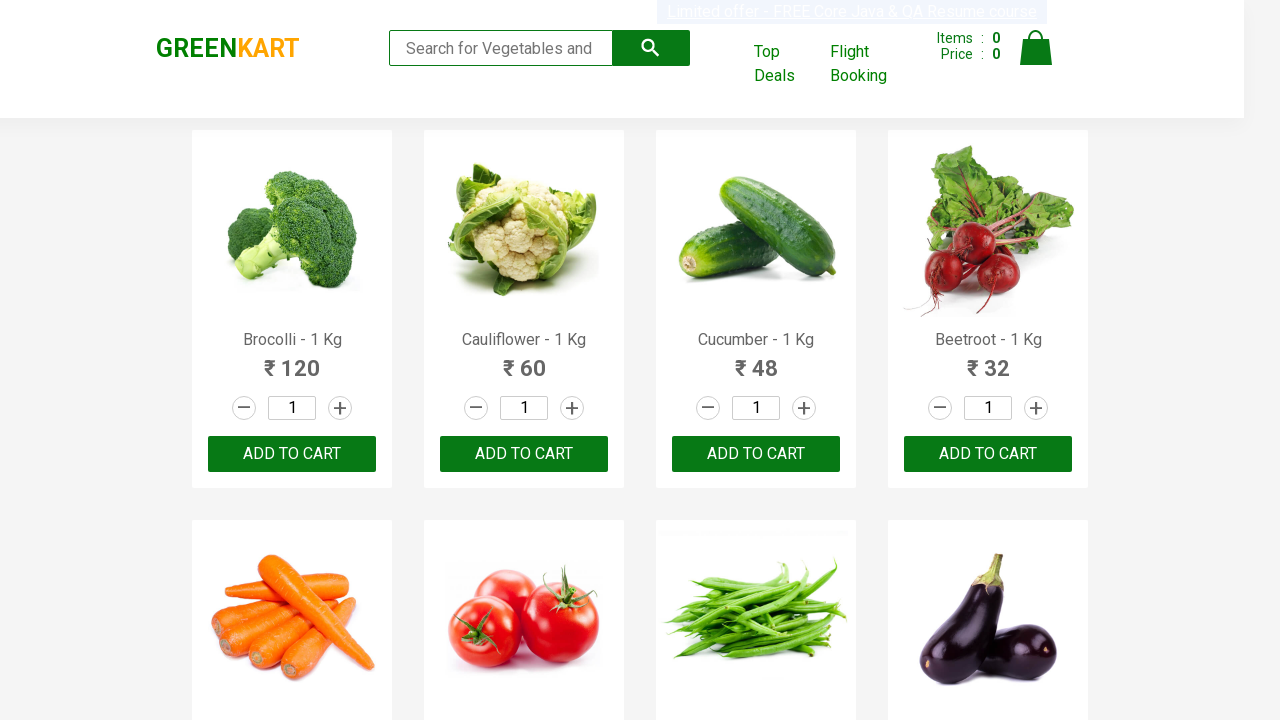

Retrieved all product elements from the page
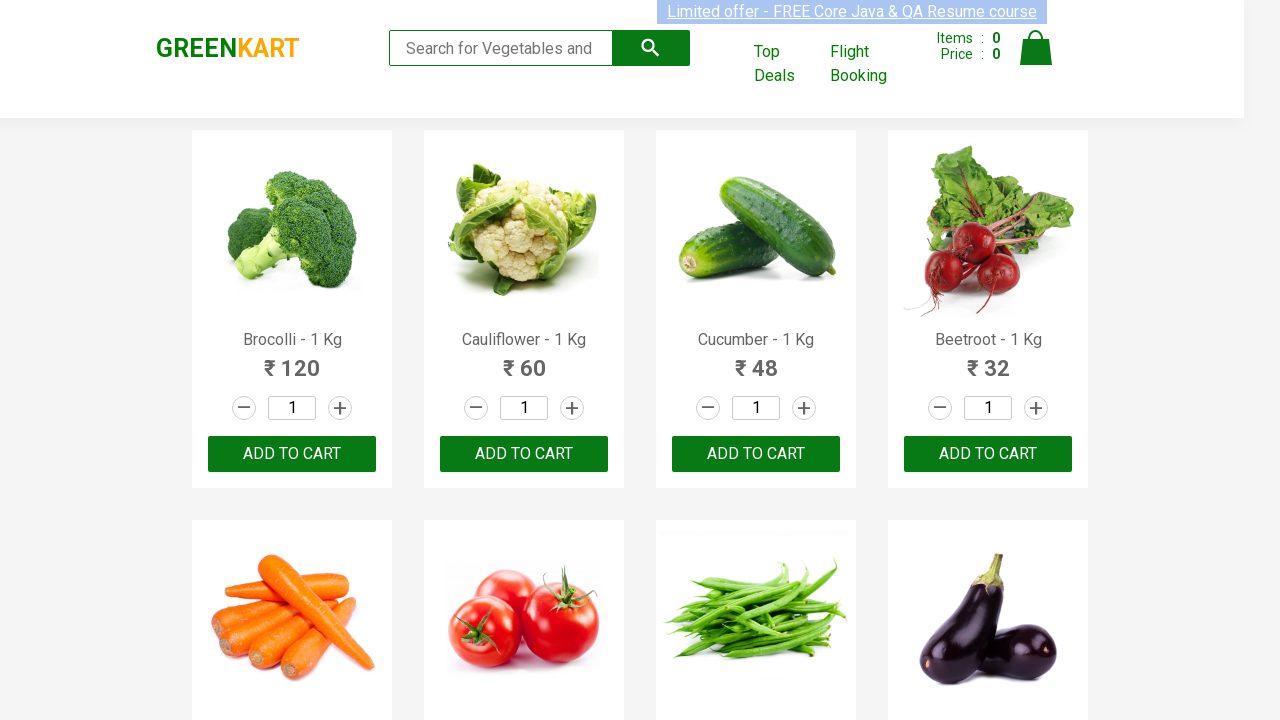

Added Brocolli to cart at (292, 454) on div.product-action button >> nth=0
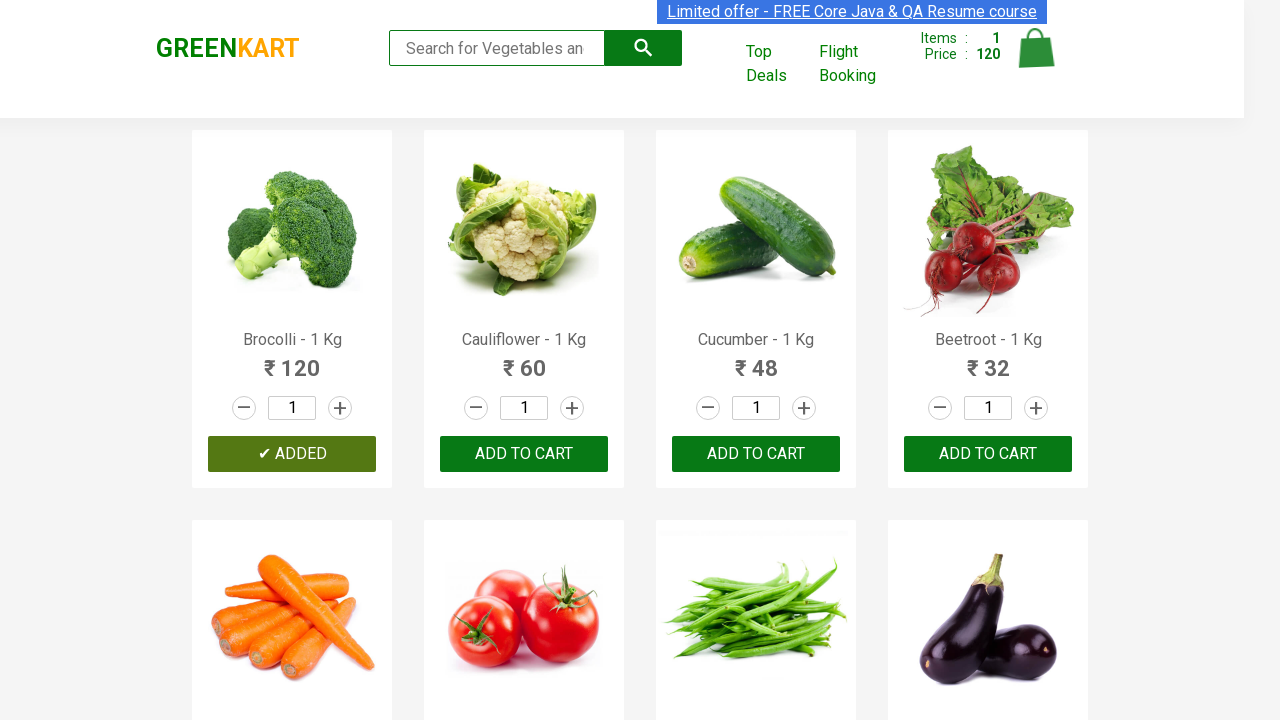

Added Cauliflower to cart at (524, 454) on div.product-action button >> nth=1
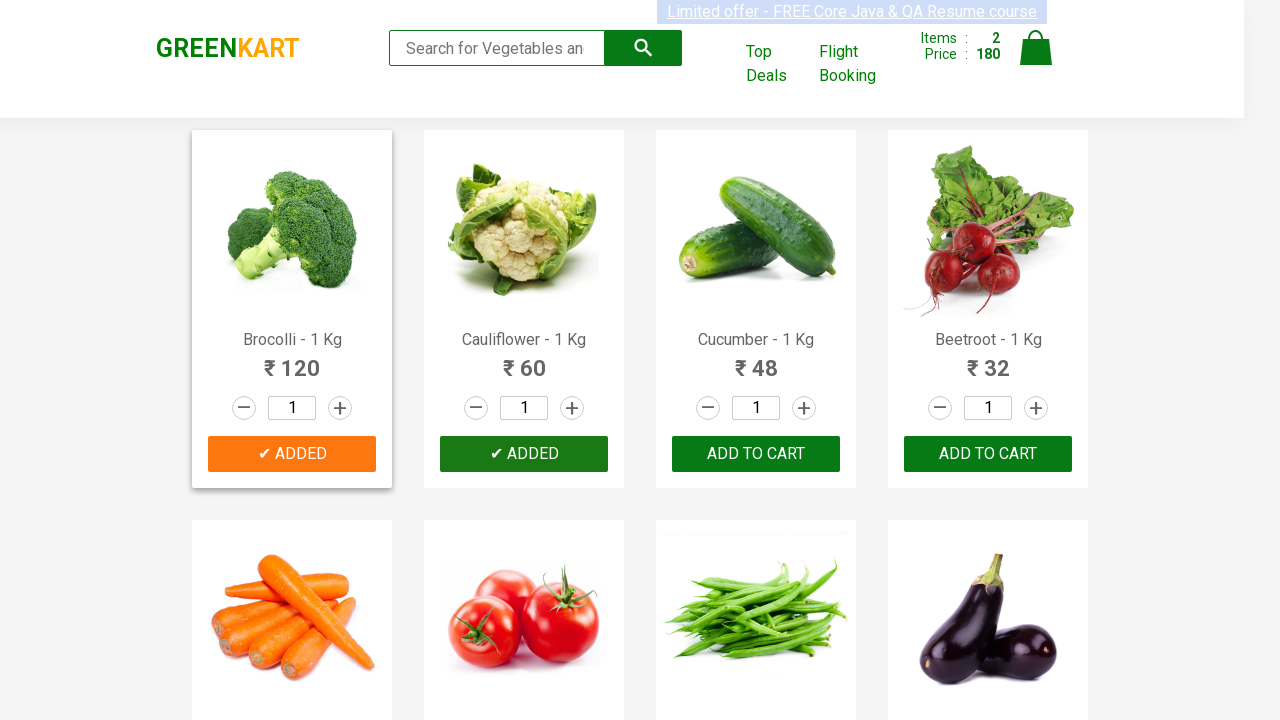

Added Cucumber to cart at (756, 454) on div.product-action button >> nth=2
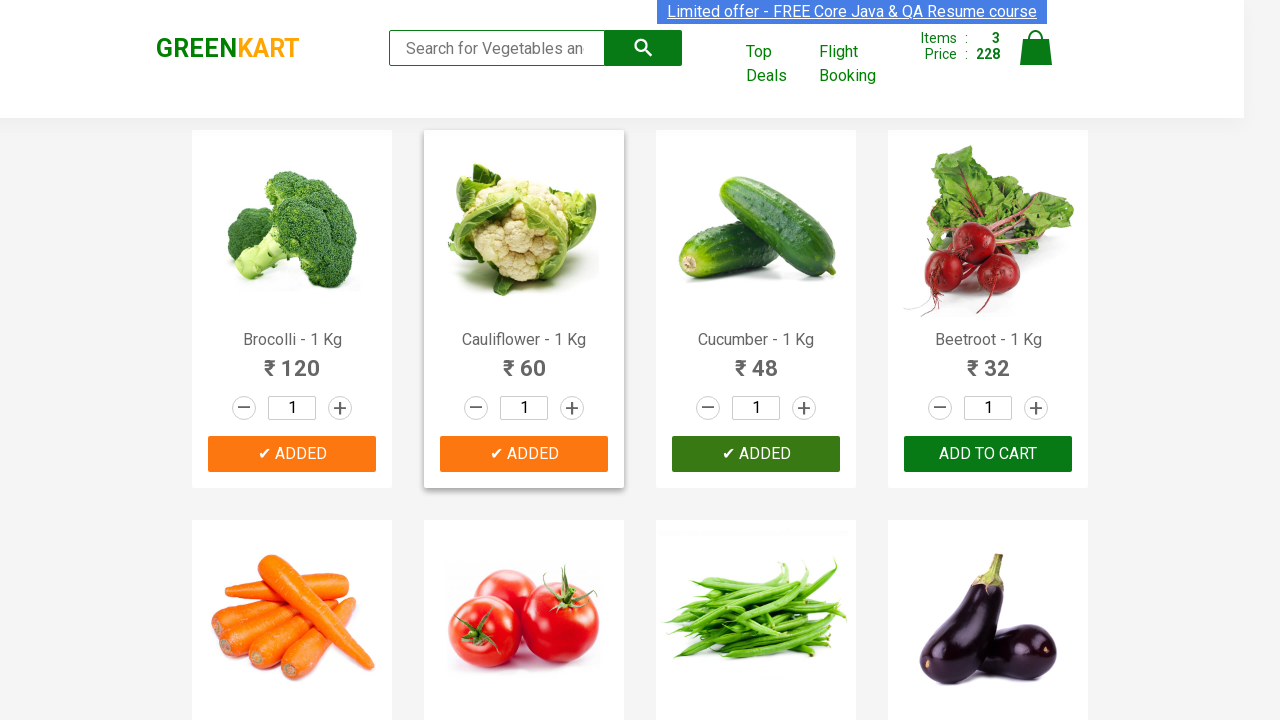

Added Beetroot to cart at (988, 454) on div.product-action button >> nth=3
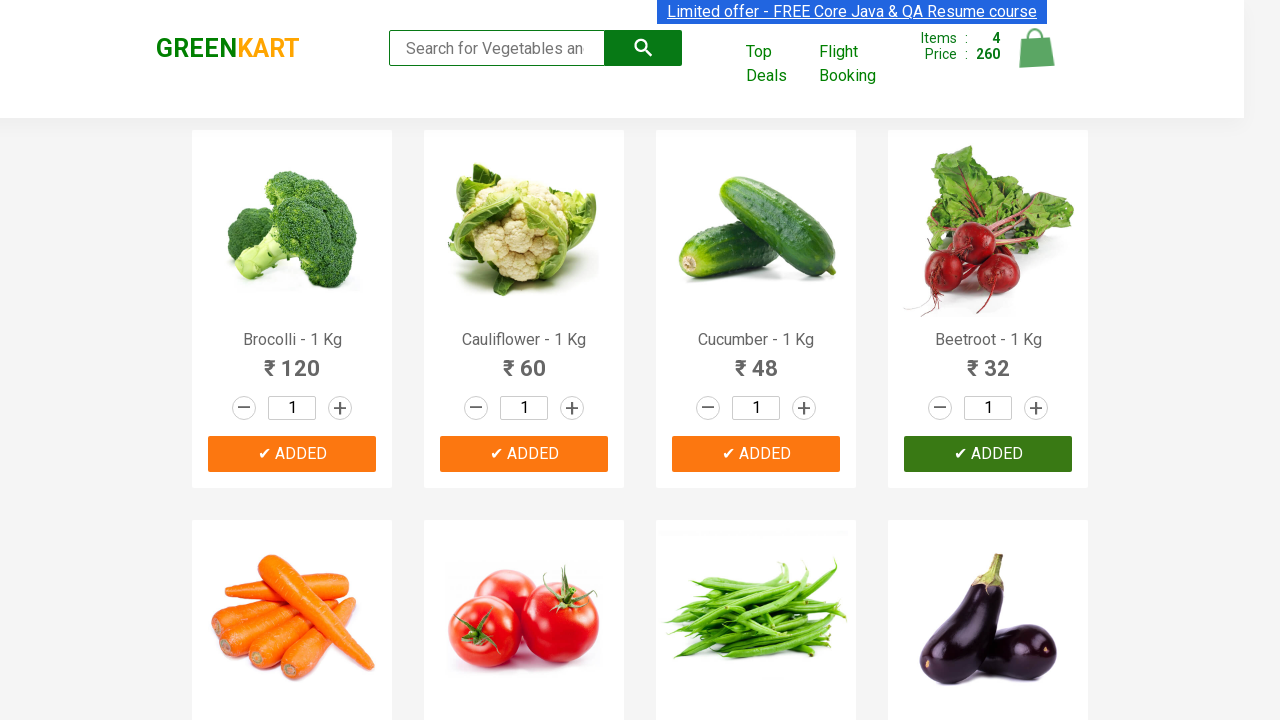

Clicked on cart icon to view cart at (1036, 48) on img[alt='Cart']
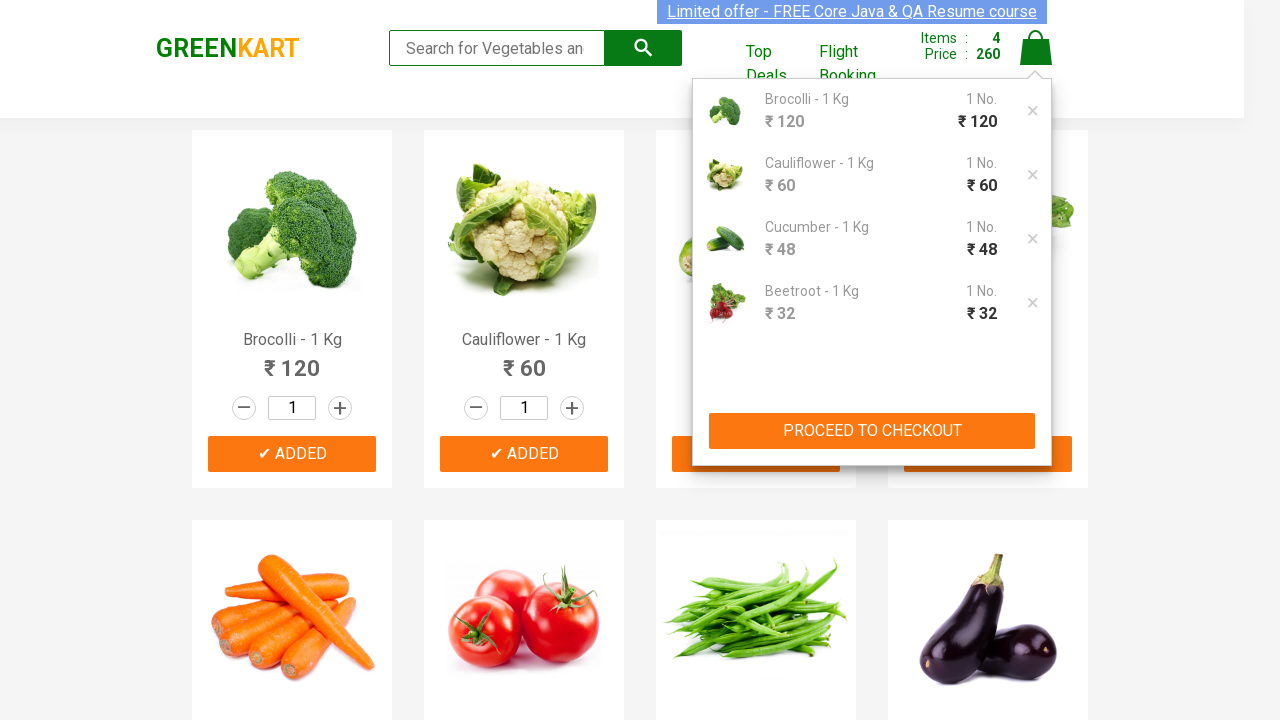

Clicked PROCEED TO CHECKOUT button at (872, 431) on button:has-text('PROCEED TO CHECKOUT')
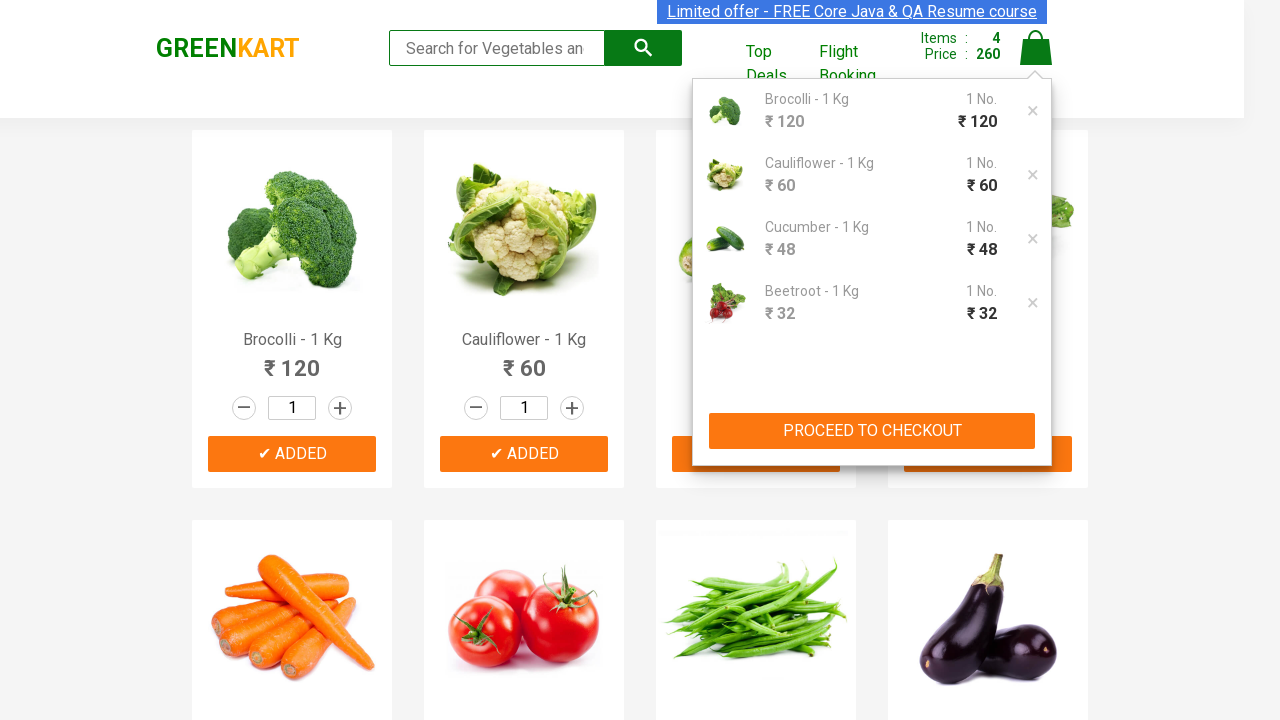

Promo code input field loaded
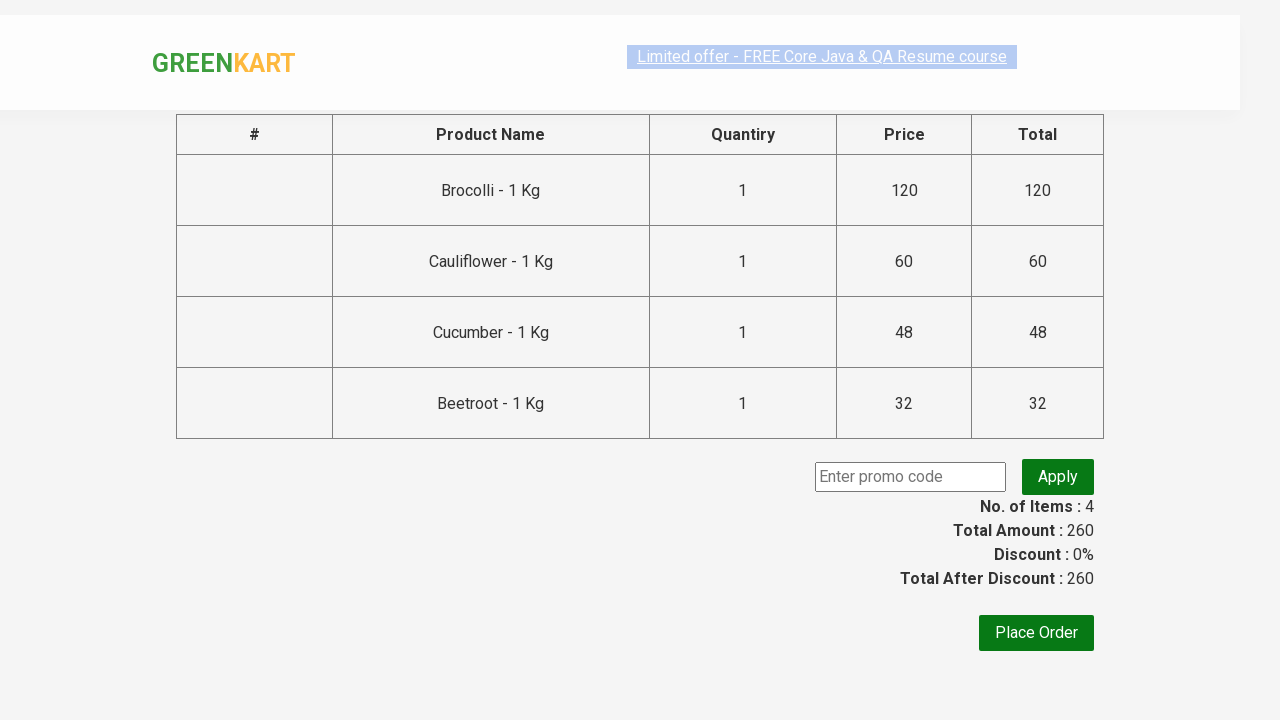

Entered promo code 'rahulshettyacademy' on input[placeholder='Enter promo code']
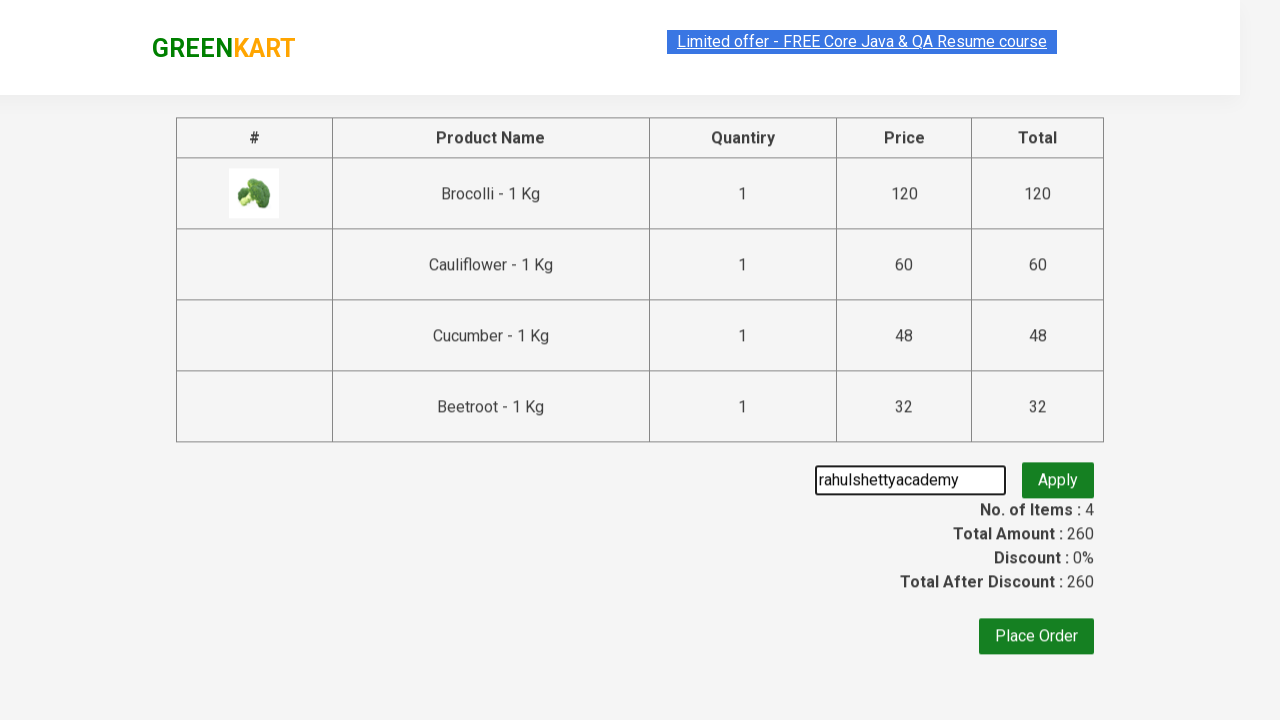

Clicked Apply button to apply promo code at (1058, 477) on .promoBtn
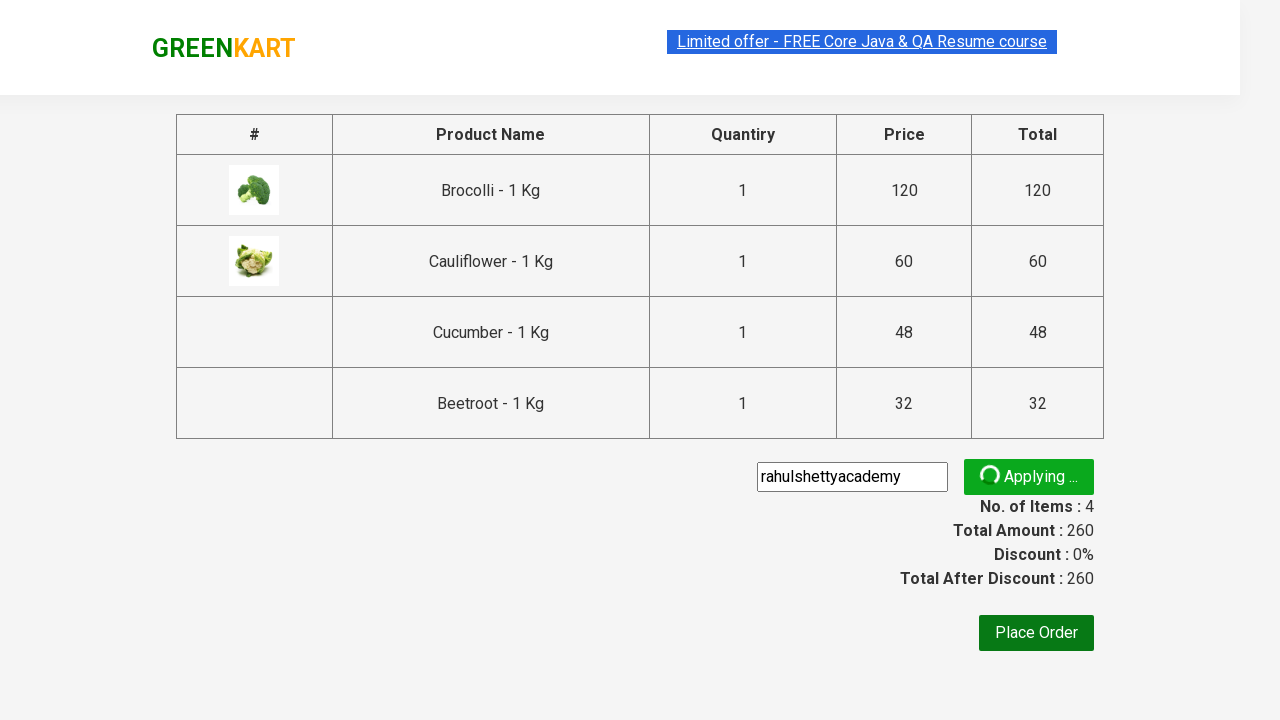

Promo code application completed
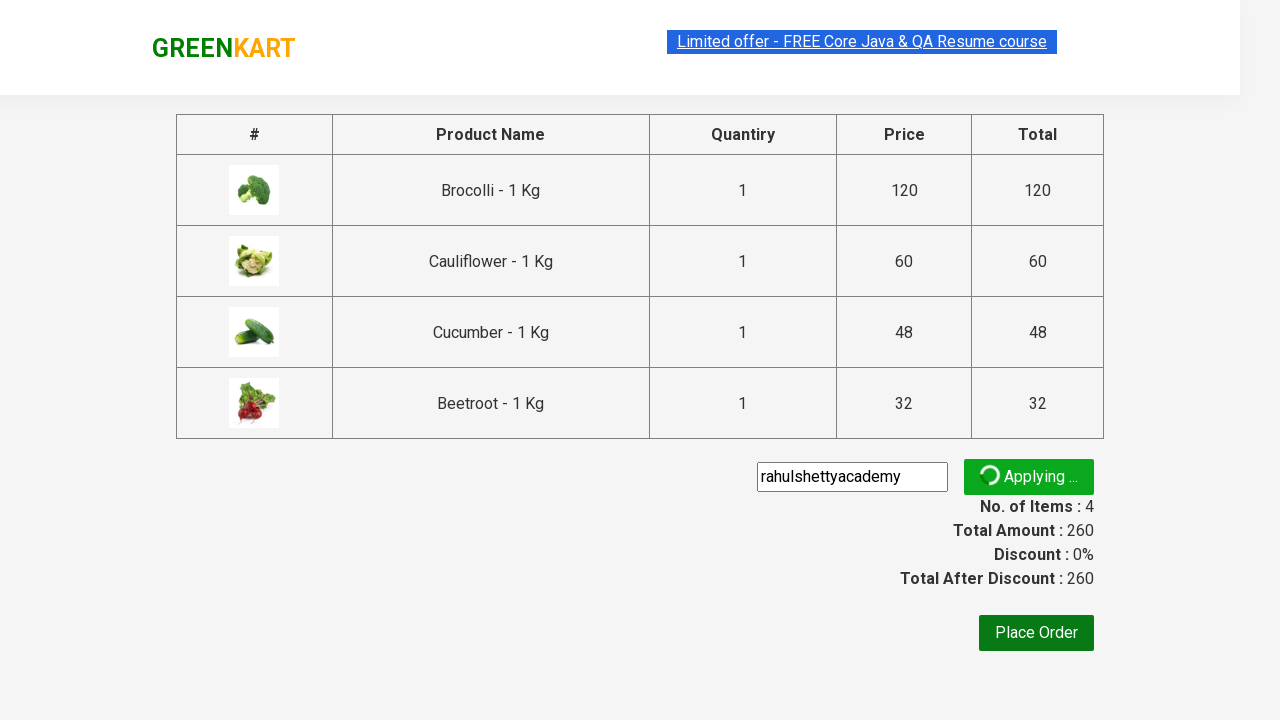

Clicked Place Order button at (1036, 633) on button:has-text('Place Order')
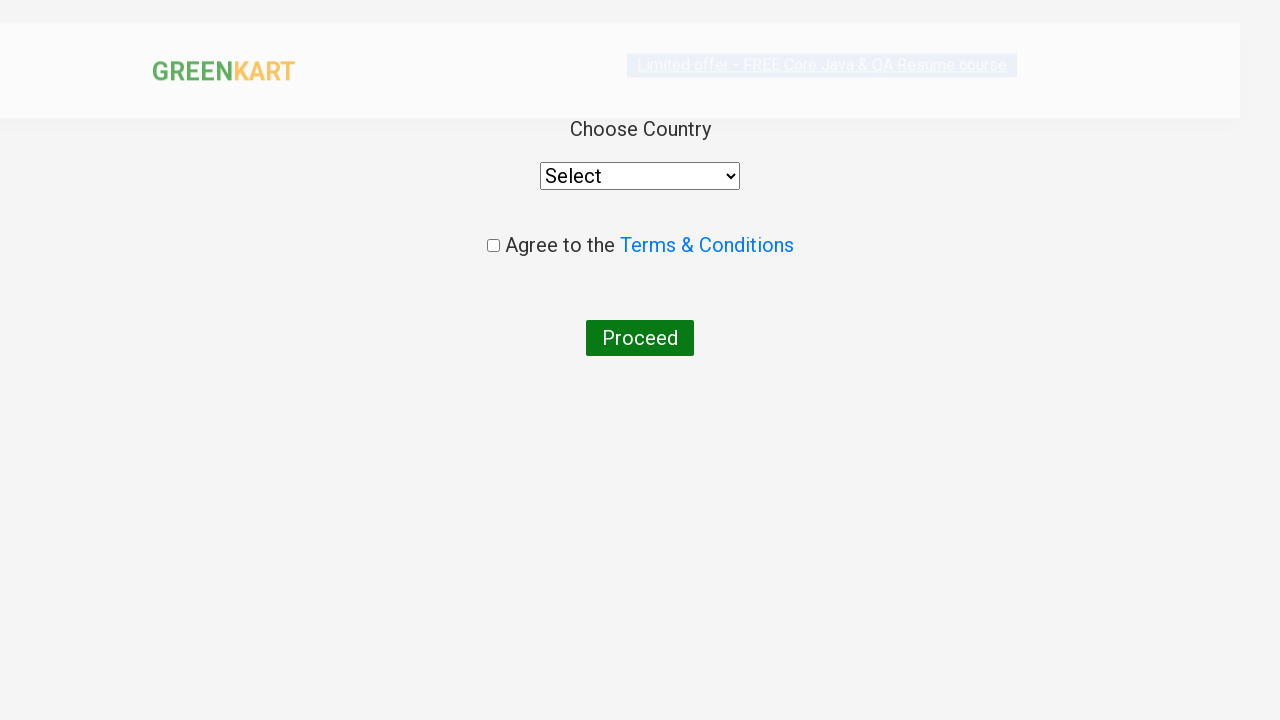

Selected Pakistan from country dropdown on select[style='width: 200px;']
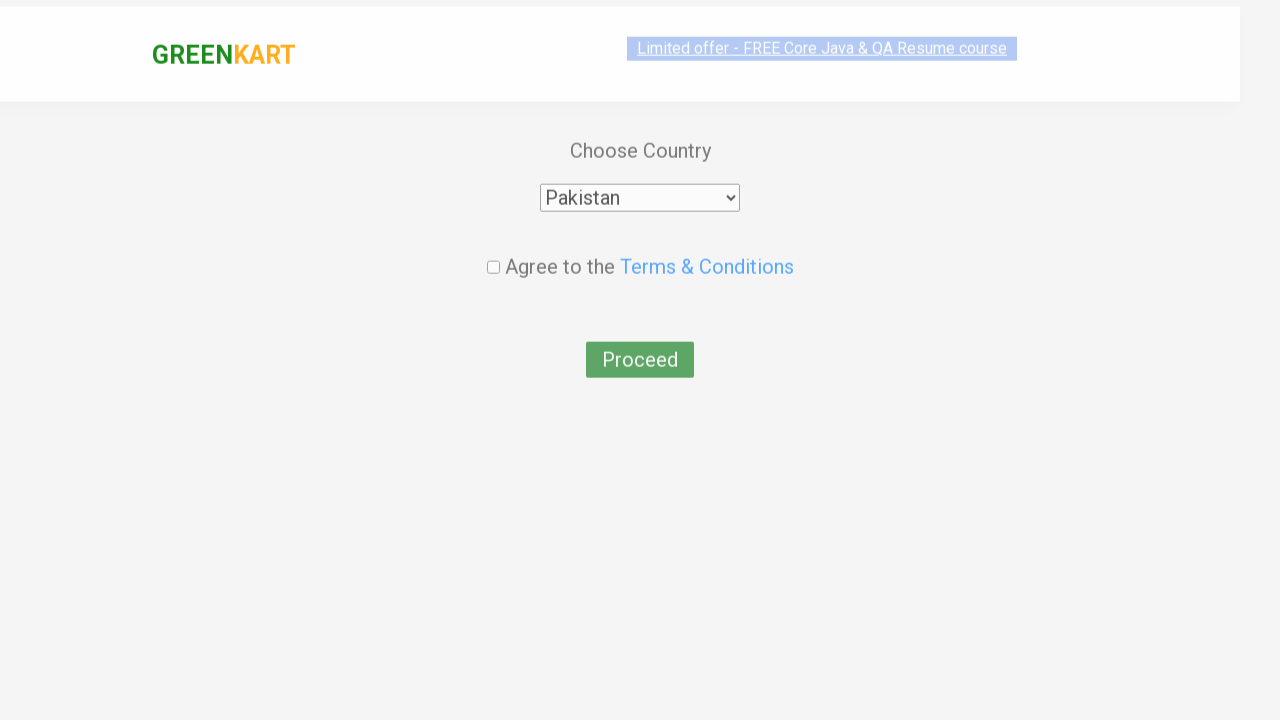

Checked agreement checkbox at (493, 246) on .chkAgree
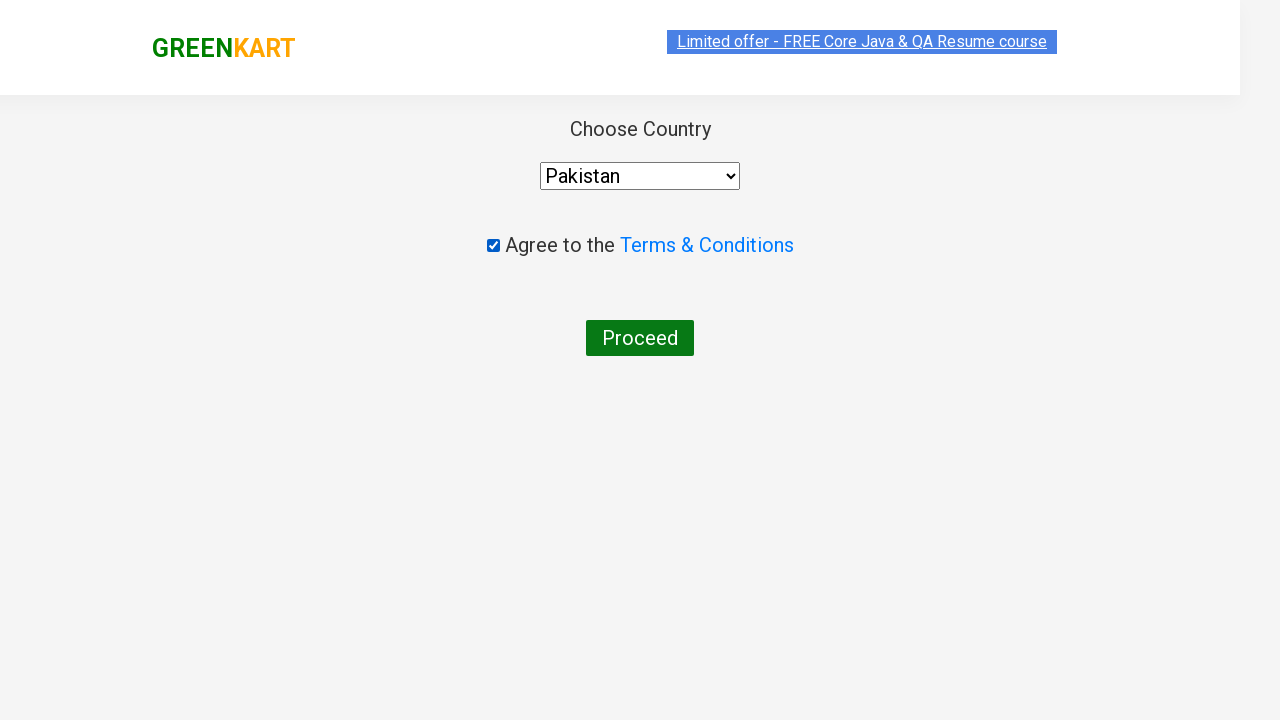

Clicked Proceed button to complete order at (640, 338) on button:has-text('Proceed')
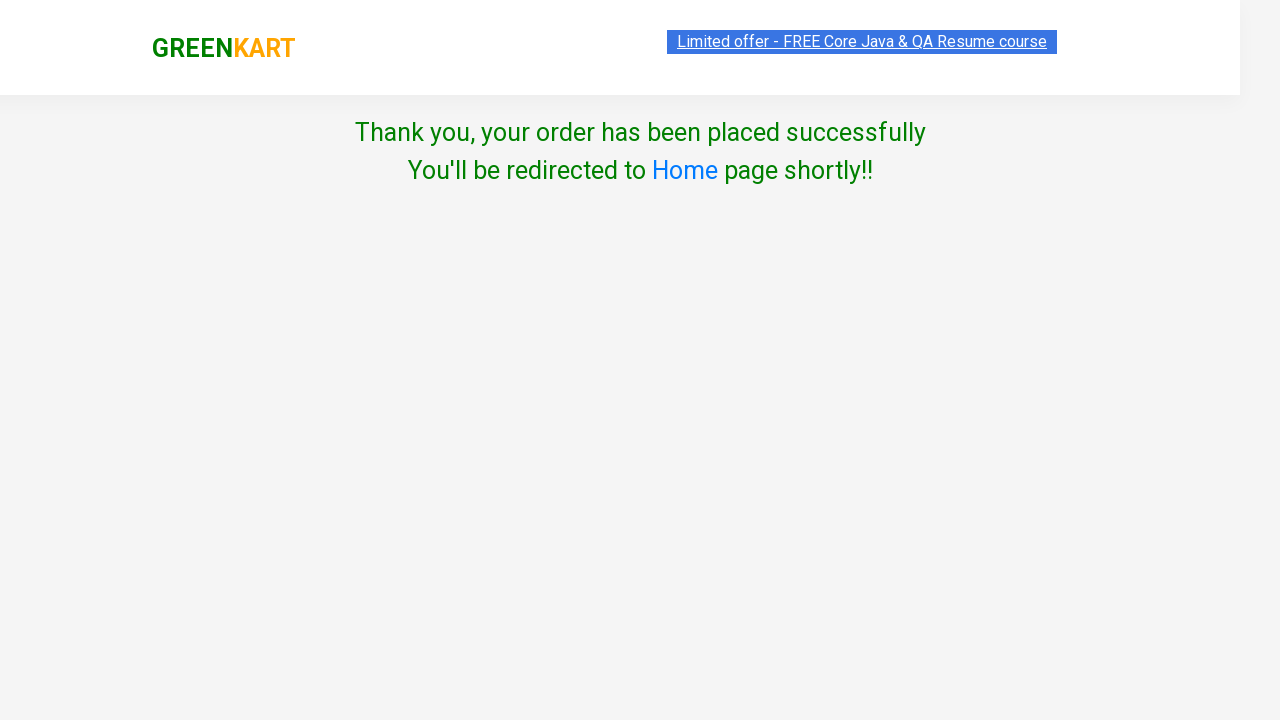

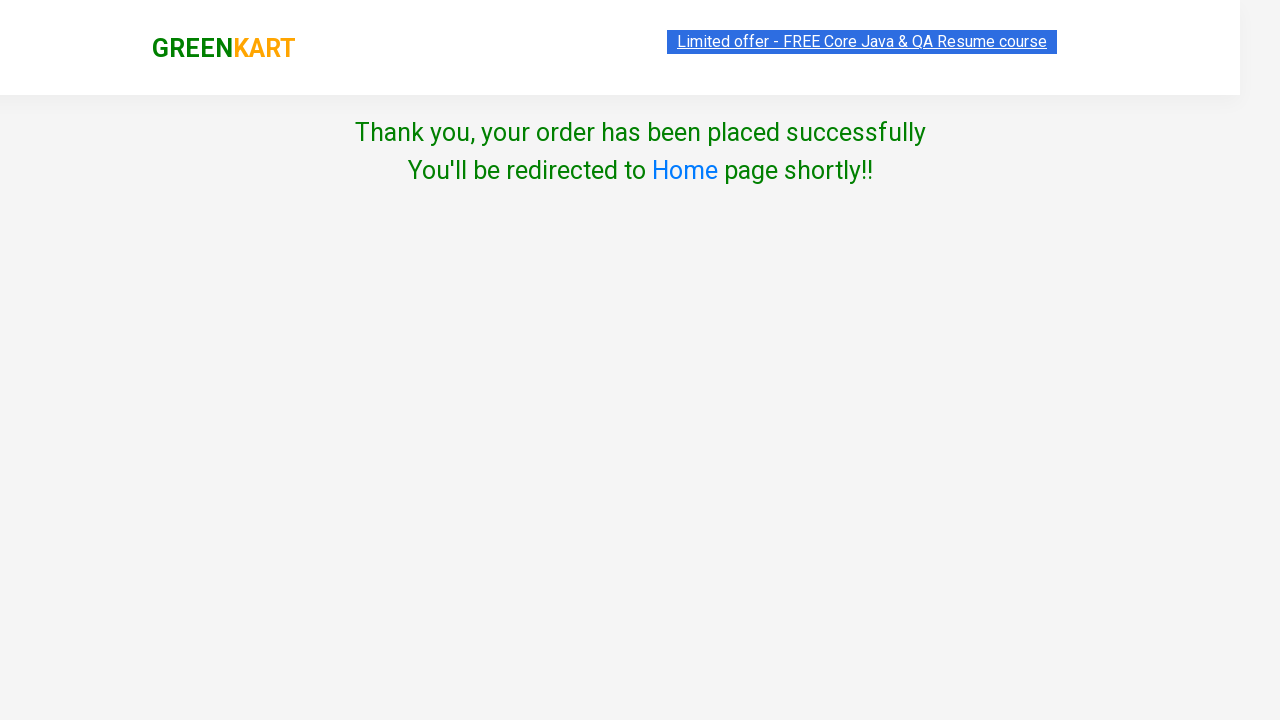